Tests interaction with a JavaScript prompt dialog by clicking a button, entering text into the prompt, accepting it, and verifying the entered text is displayed on the page.

Starting URL: http://the-internet.herokuapp.com/javascript_alerts

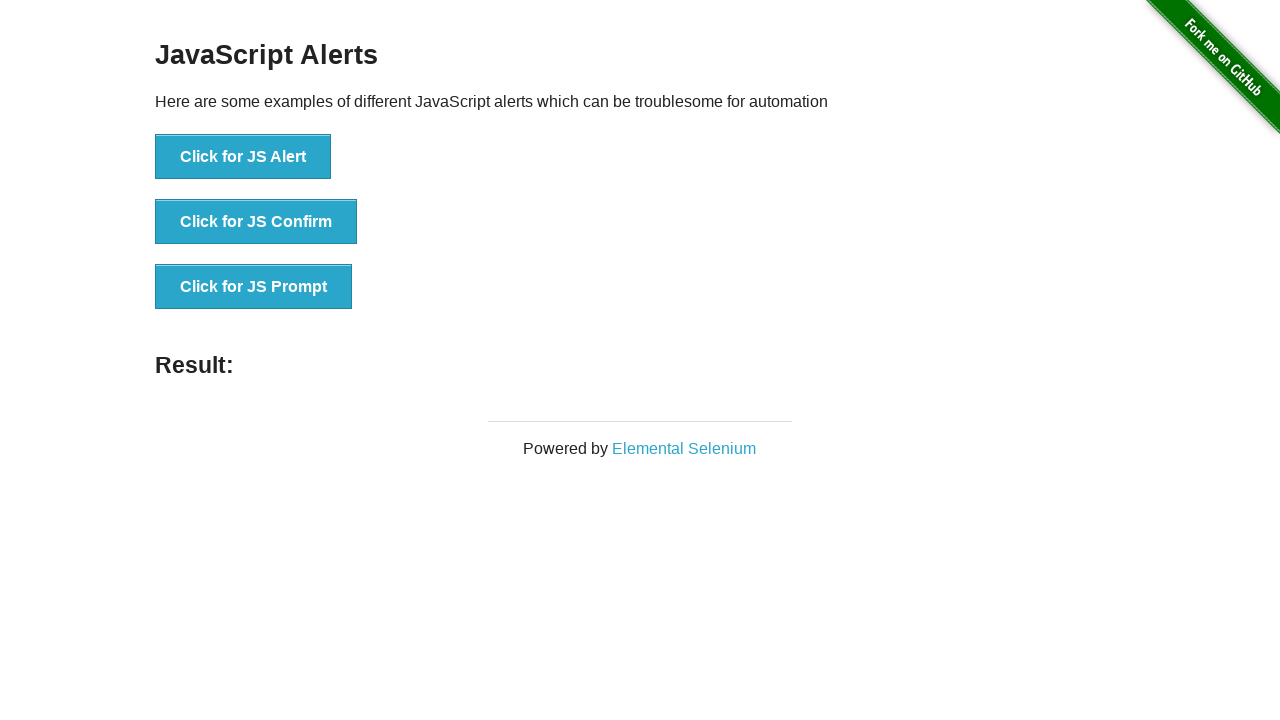

Set up dialog handler to accept prompt and enter 'TestUser2024'
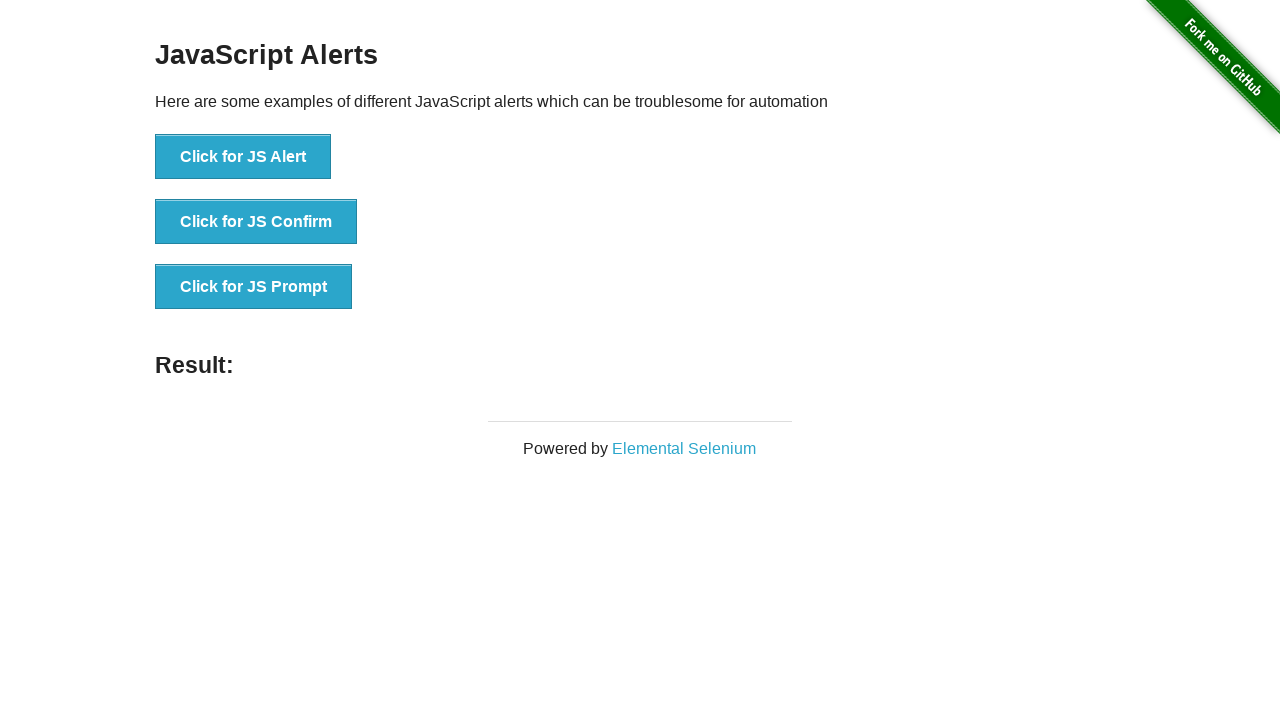

Clicked 'Click for JS Prompt' button to trigger JavaScript prompt dialog at (254, 287) on xpath=//button[text()='Click for JS Prompt']
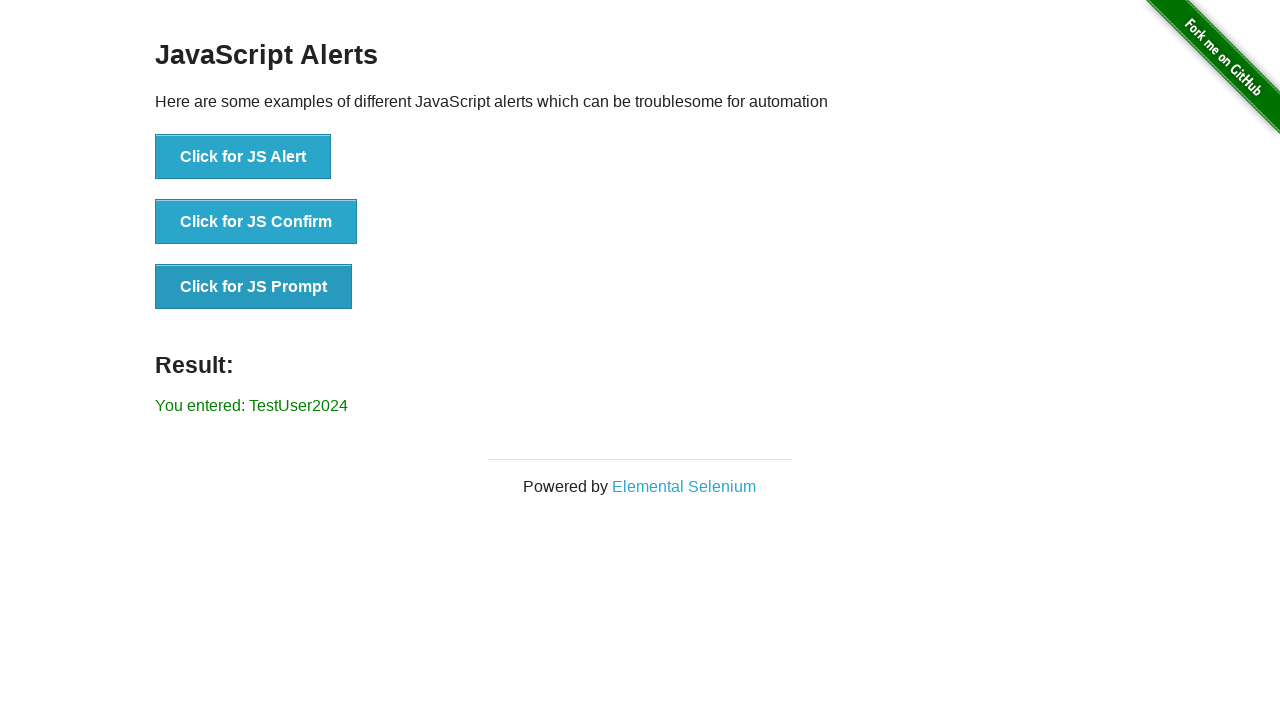

Verified that entered text 'TestUser2024' is displayed on the page
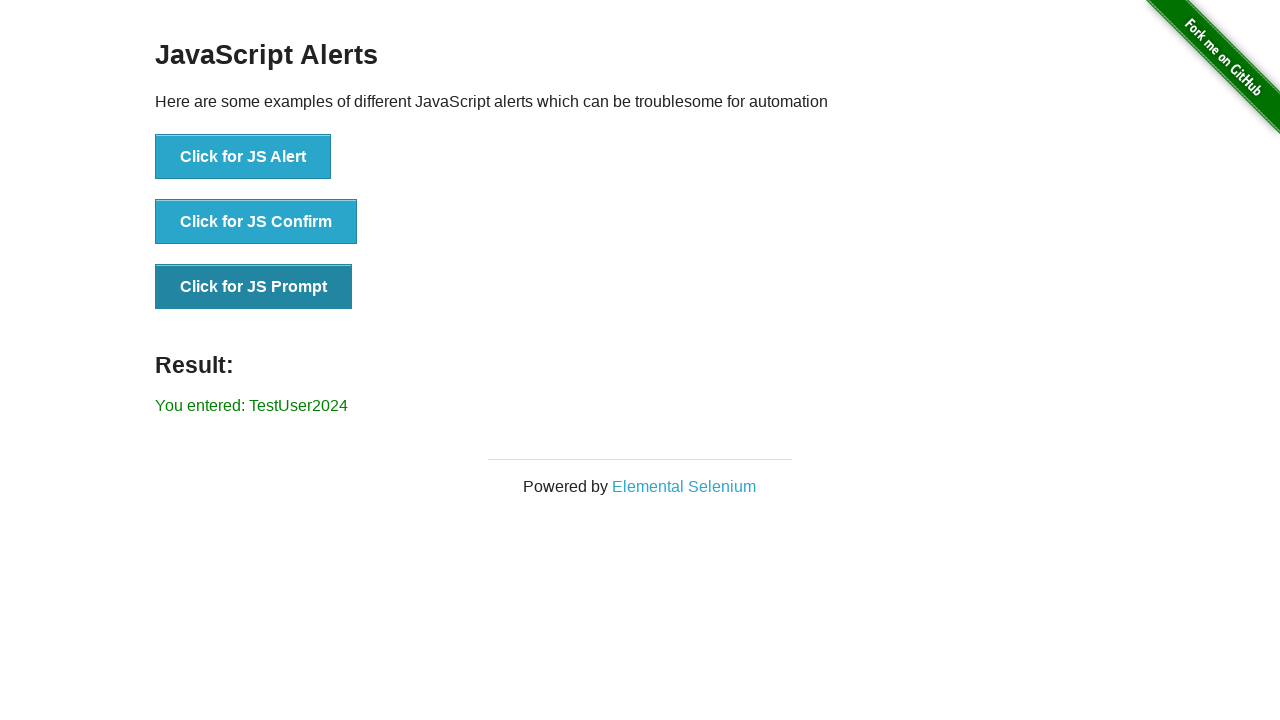

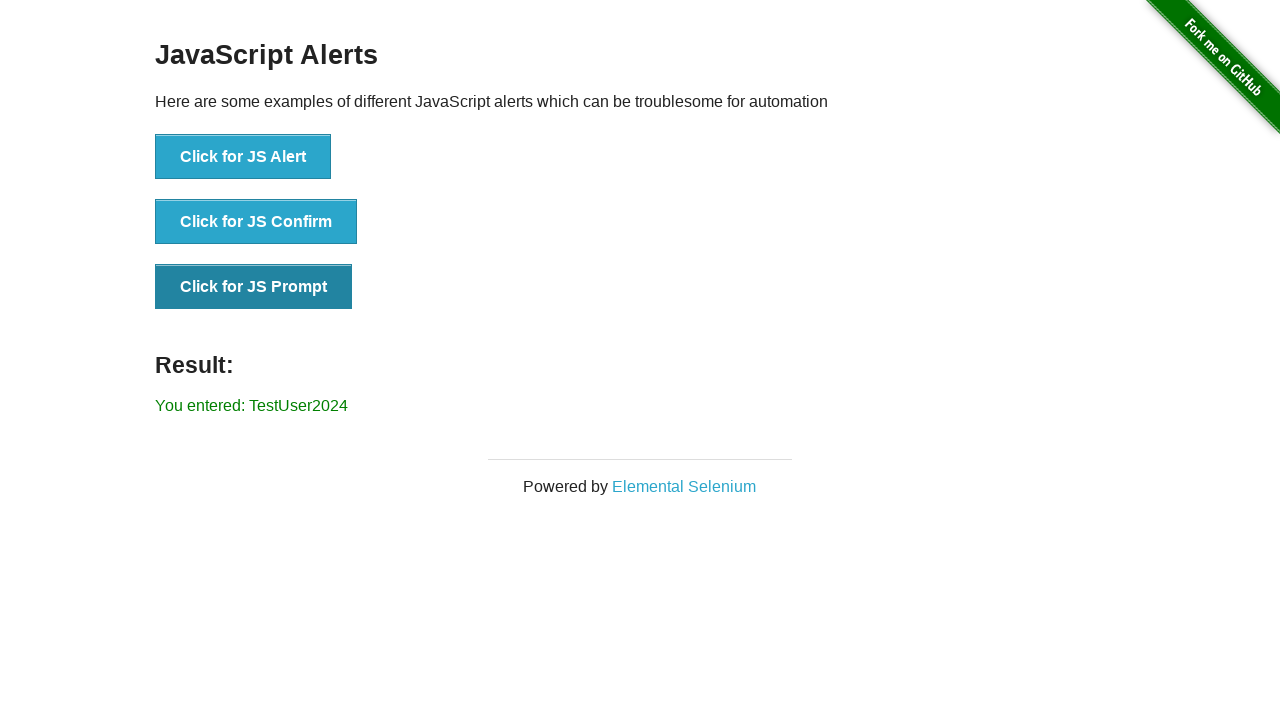